Tests the jQuery UI Datepicker widget by navigating to a specific date (day, month, year) using the calendar navigation buttons and selecting the date

Starting URL: https://jqueryui.com/

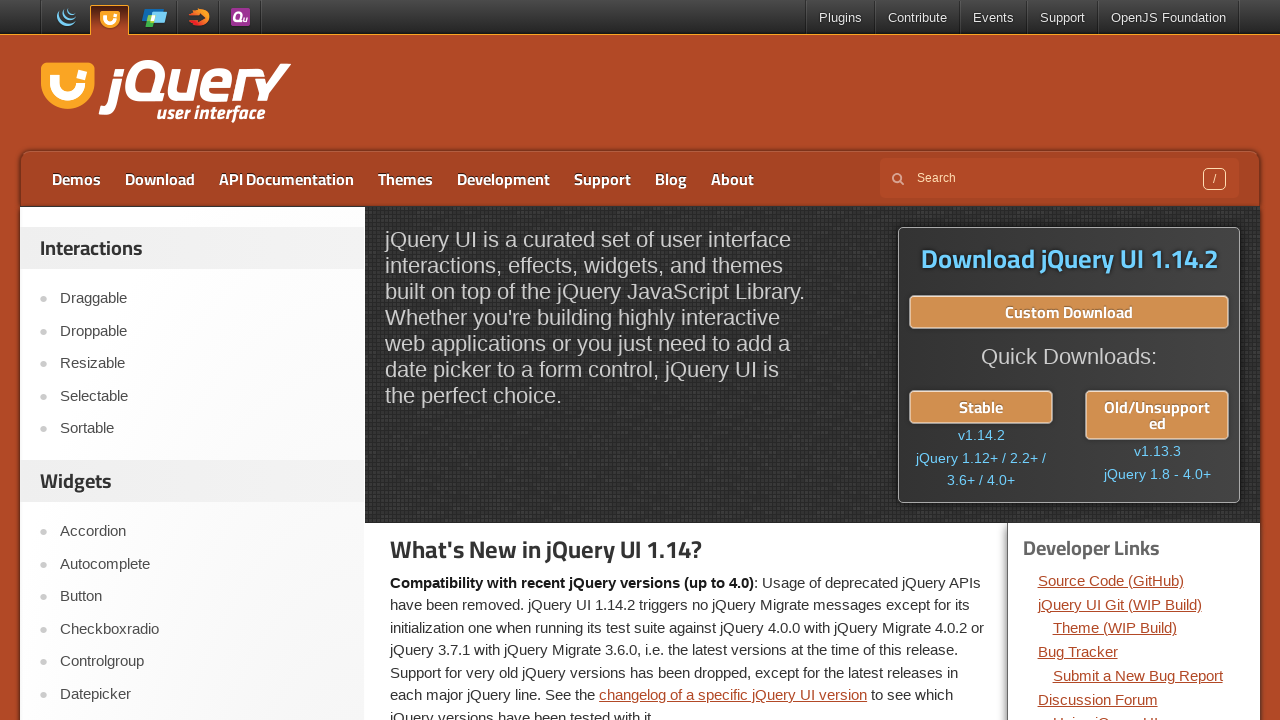

Waited for Datepicker link to appear in navigation
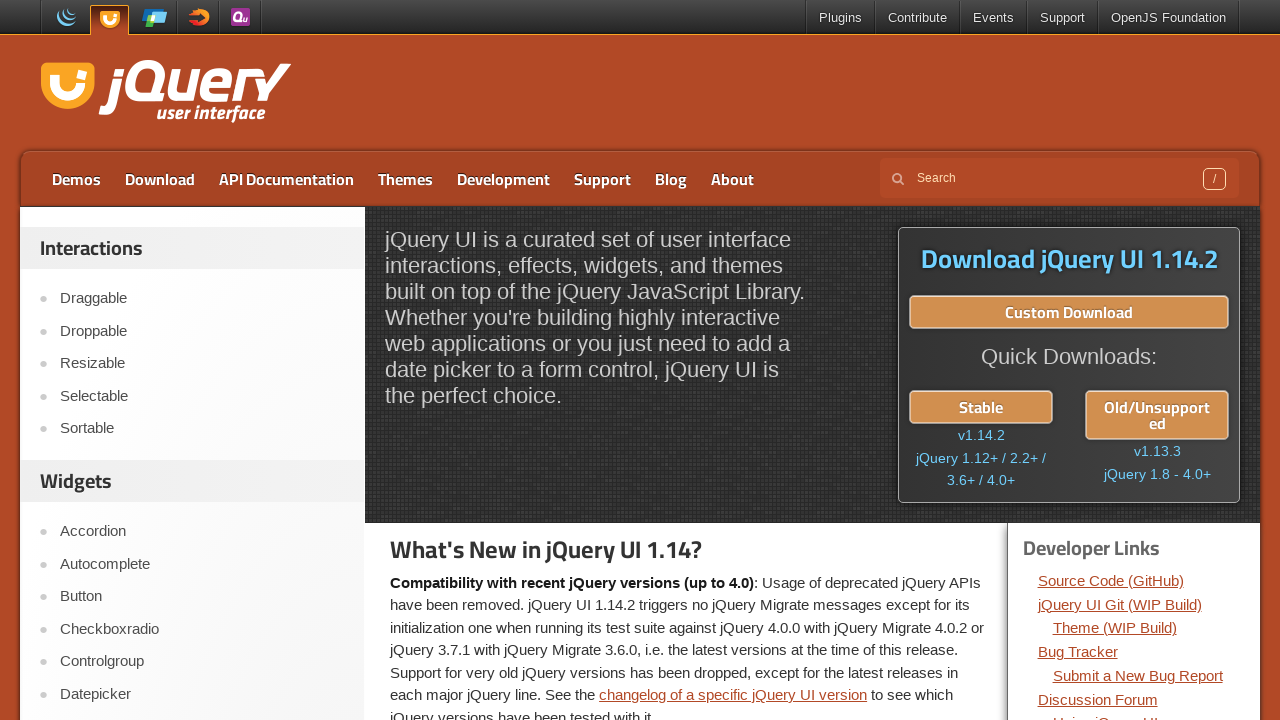

Clicked on Datepicker link in navigation at (202, 694) on text=Datepicker
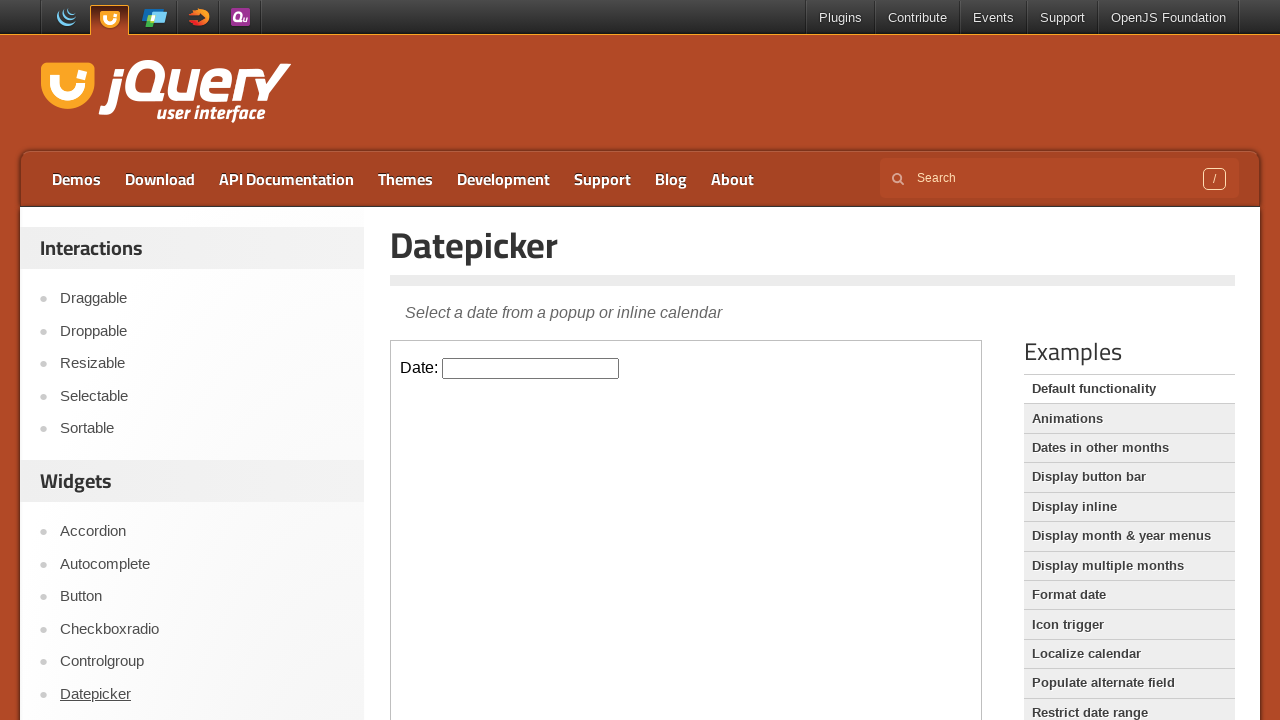

Waited for Datepicker page content to load
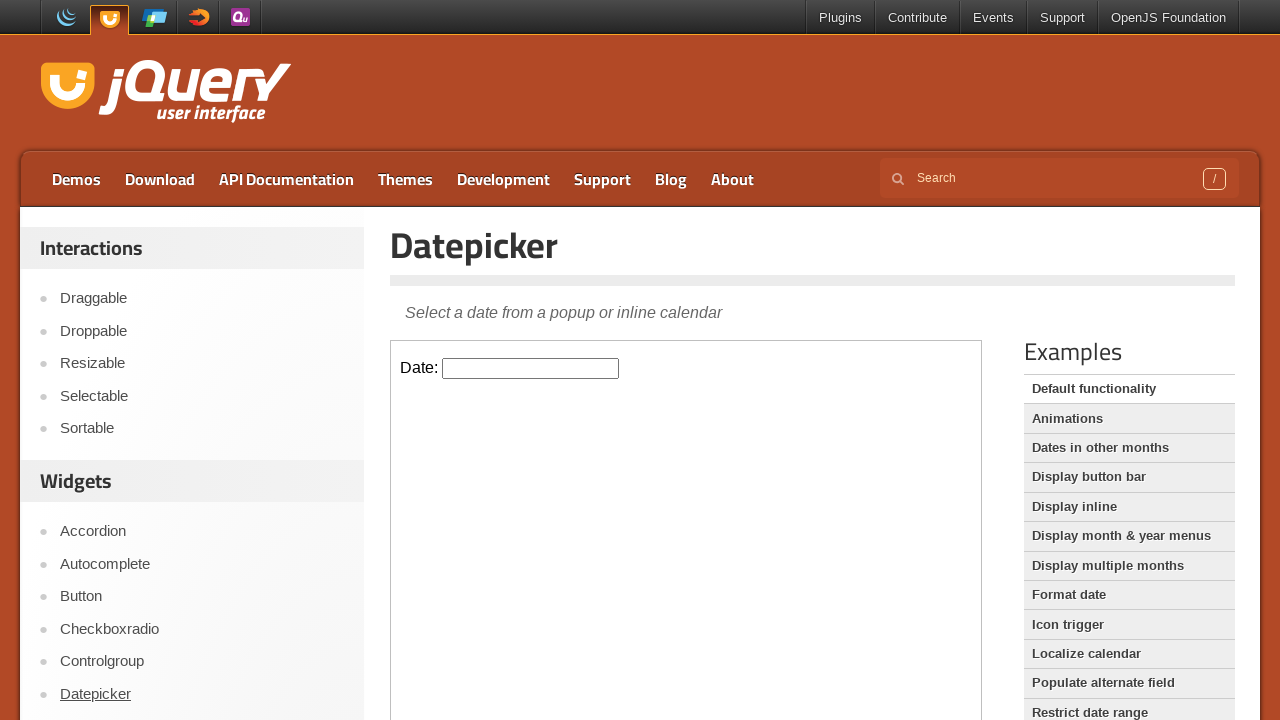

Located demo iframe containing datepicker widget
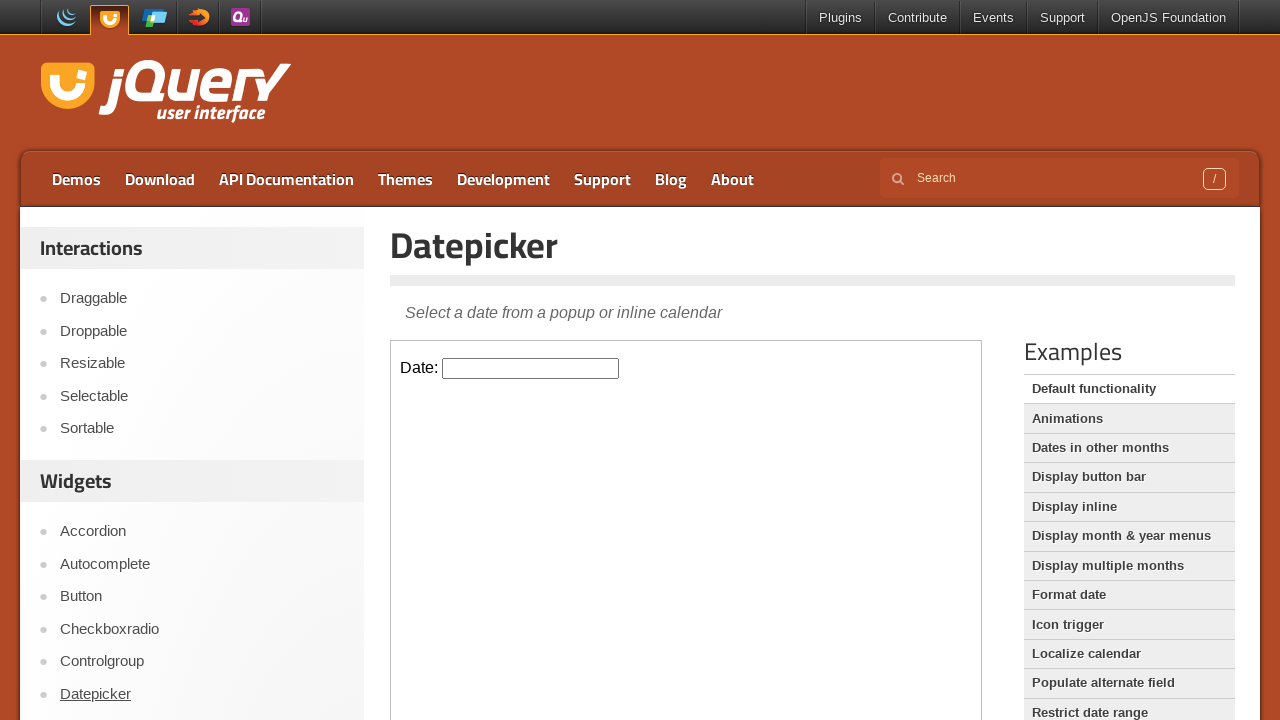

Scrolled datepicker input into view
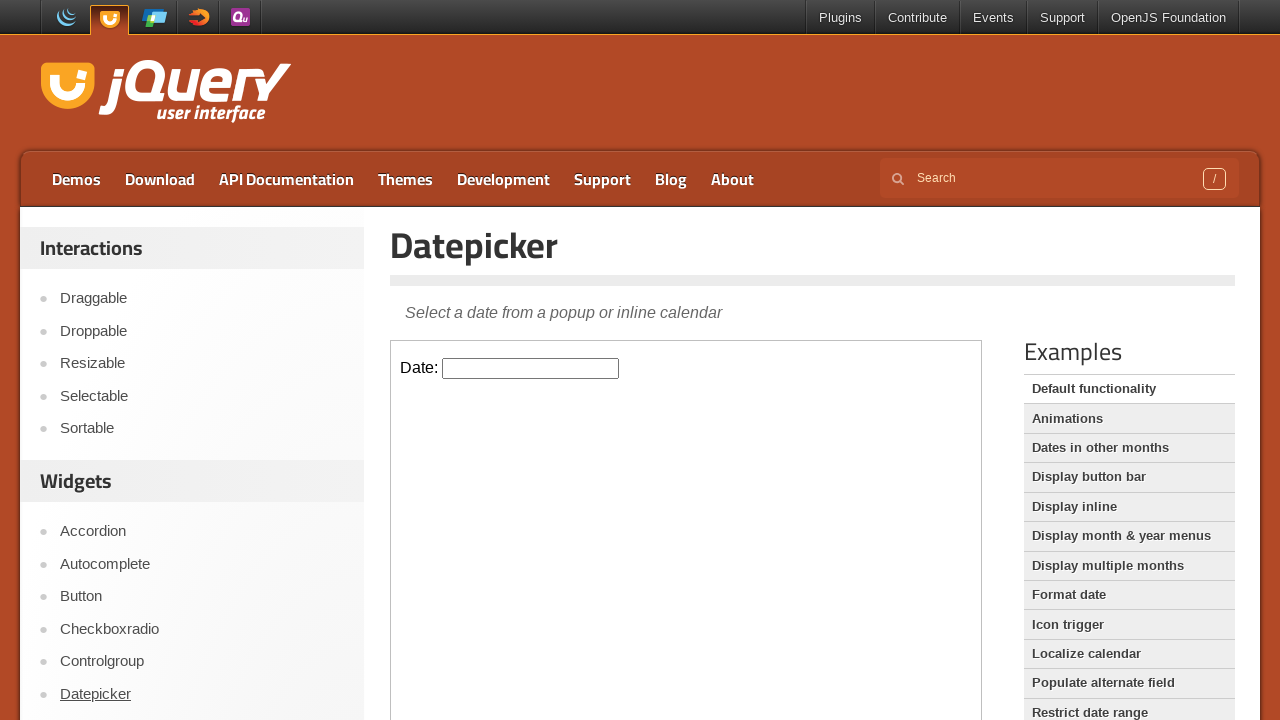

Clicked on datepicker input to open calendar widget at (531, 368) on iframe.demo-frame >> nth=0 >> internal:control=enter-frame >> #datepicker
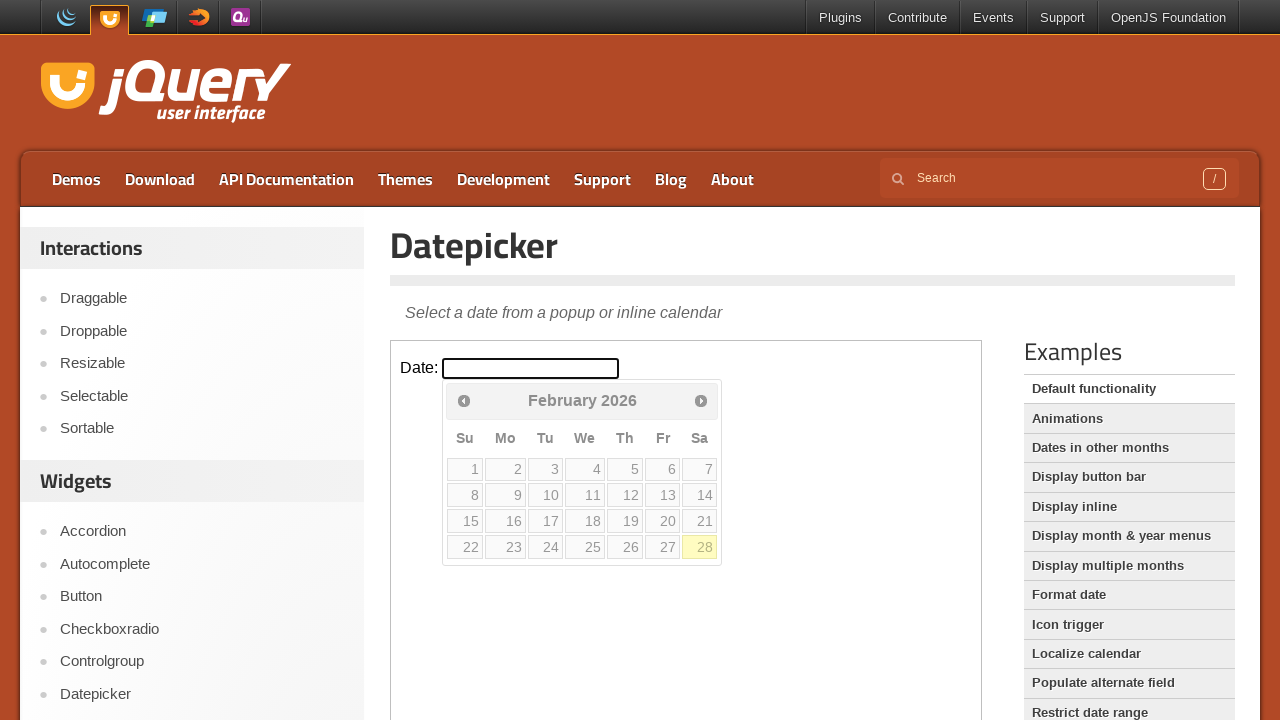

Clicked Prev button to navigate to earlier year (currently at 2026) at (464, 400) on iframe.demo-frame >> nth=0 >> internal:control=enter-frame >> text=Prev
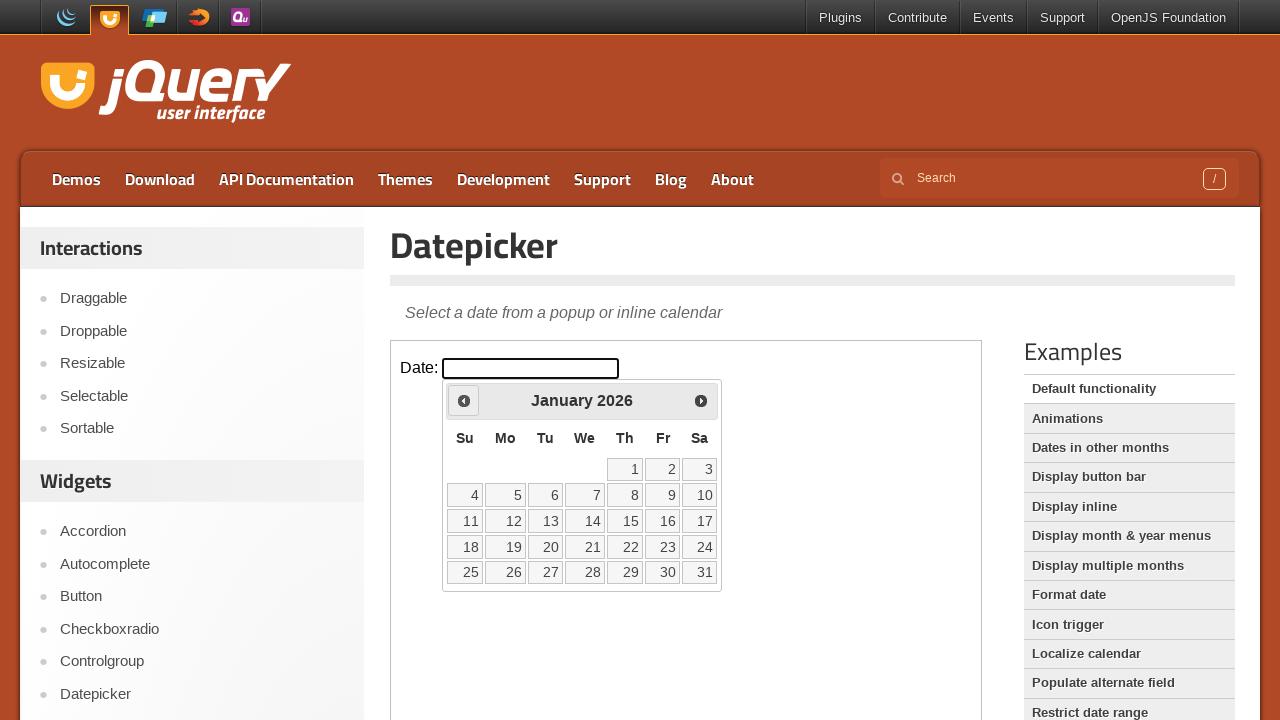

Clicked Prev button to navigate to earlier year (currently at 2026) at (464, 400) on iframe.demo-frame >> nth=0 >> internal:control=enter-frame >> text=Prev
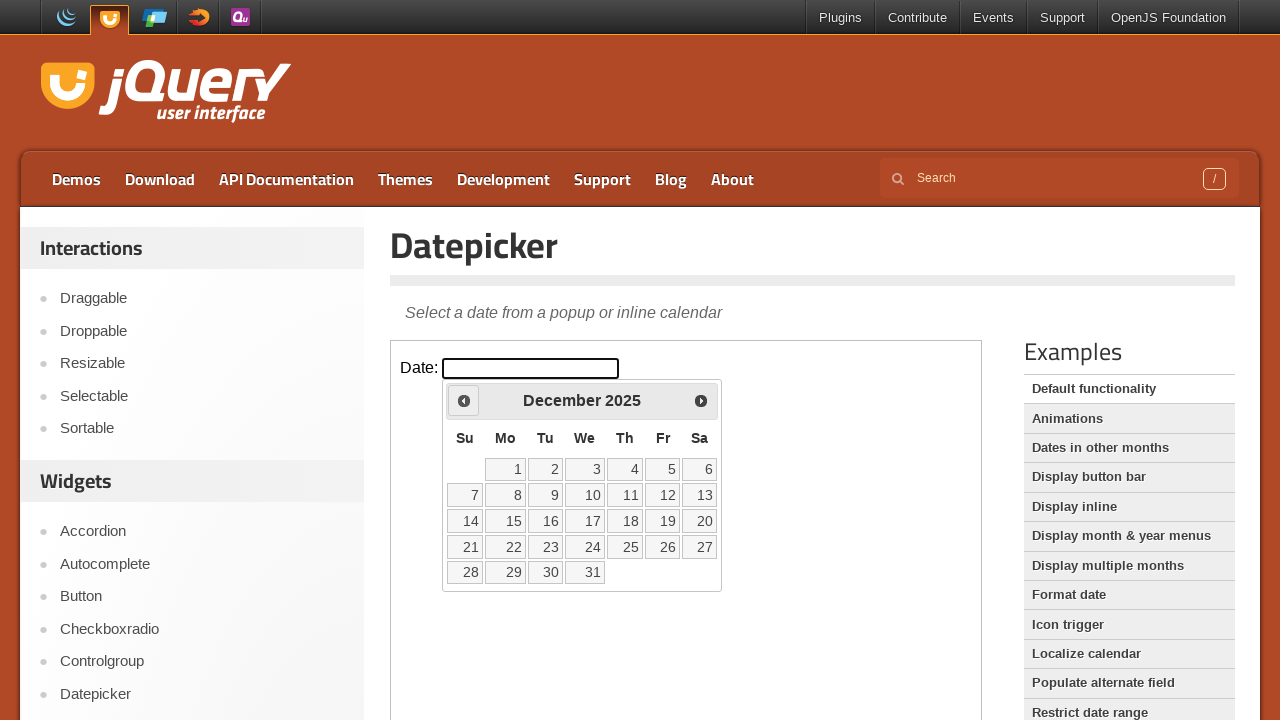

Reached target year 2025
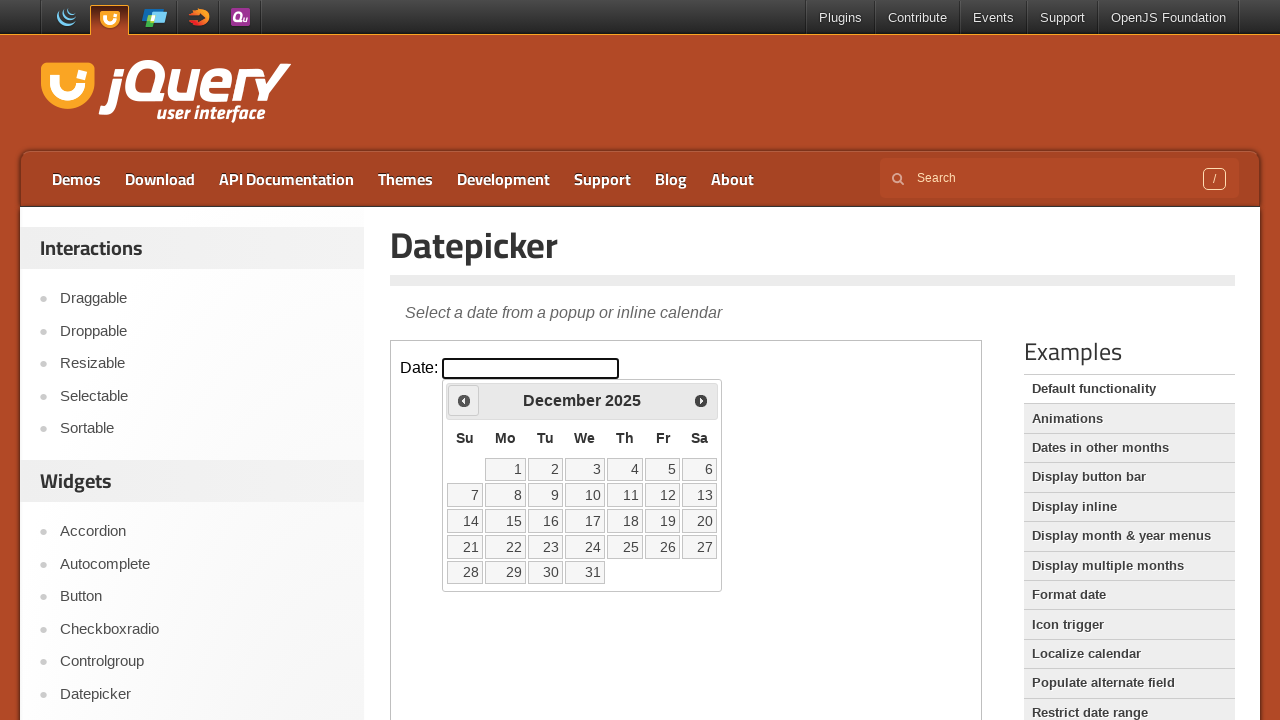

Clicked Prev button to navigate to earlier month (currently at December) at (464, 400) on iframe.demo-frame >> nth=0 >> internal:control=enter-frame >> text=Prev
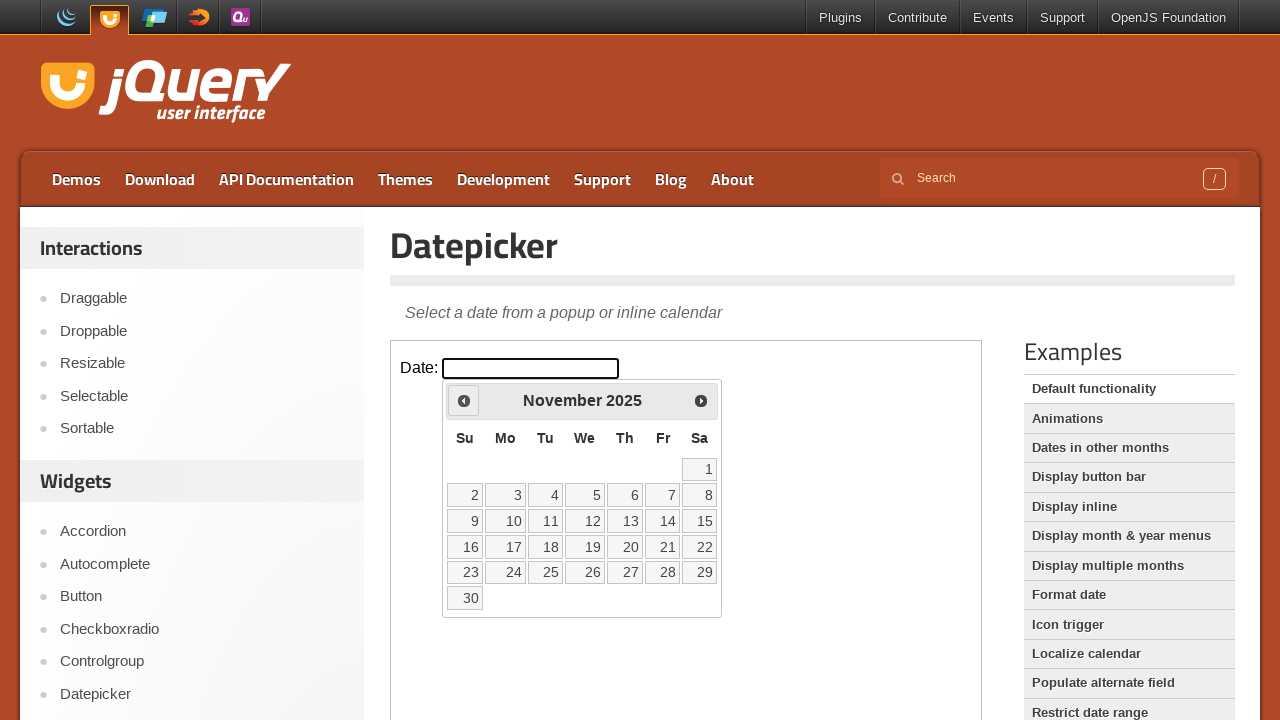

Clicked Prev button to navigate to earlier month (currently at November) at (464, 400) on iframe.demo-frame >> nth=0 >> internal:control=enter-frame >> text=Prev
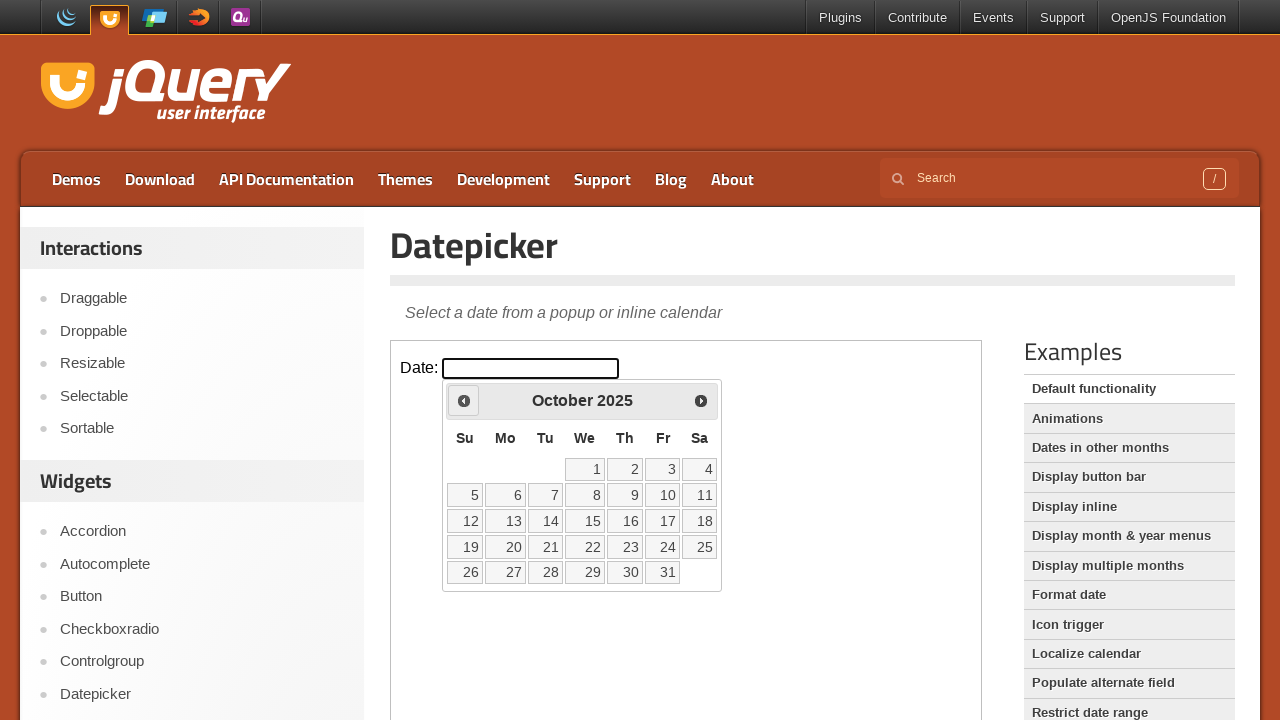

Clicked Prev button to navigate to earlier month (currently at October) at (464, 400) on iframe.demo-frame >> nth=0 >> internal:control=enter-frame >> text=Prev
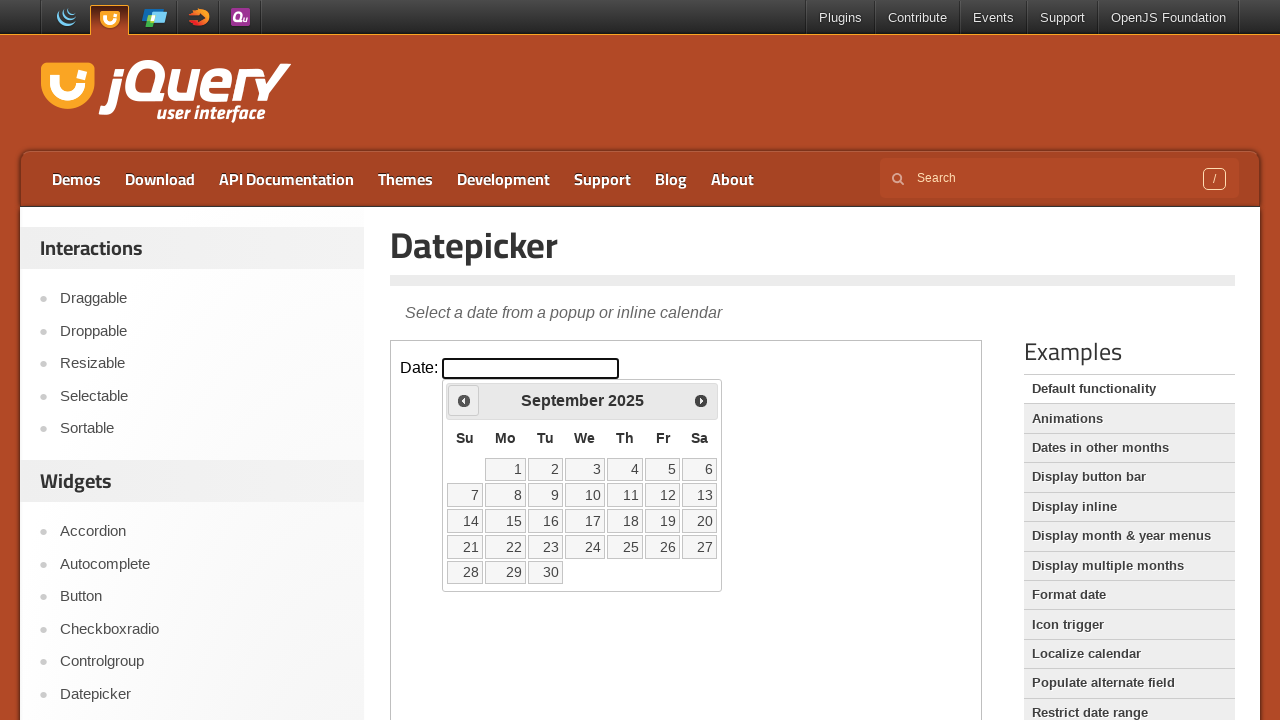

Clicked Prev button to navigate to earlier month (currently at September) at (464, 400) on iframe.demo-frame >> nth=0 >> internal:control=enter-frame >> text=Prev
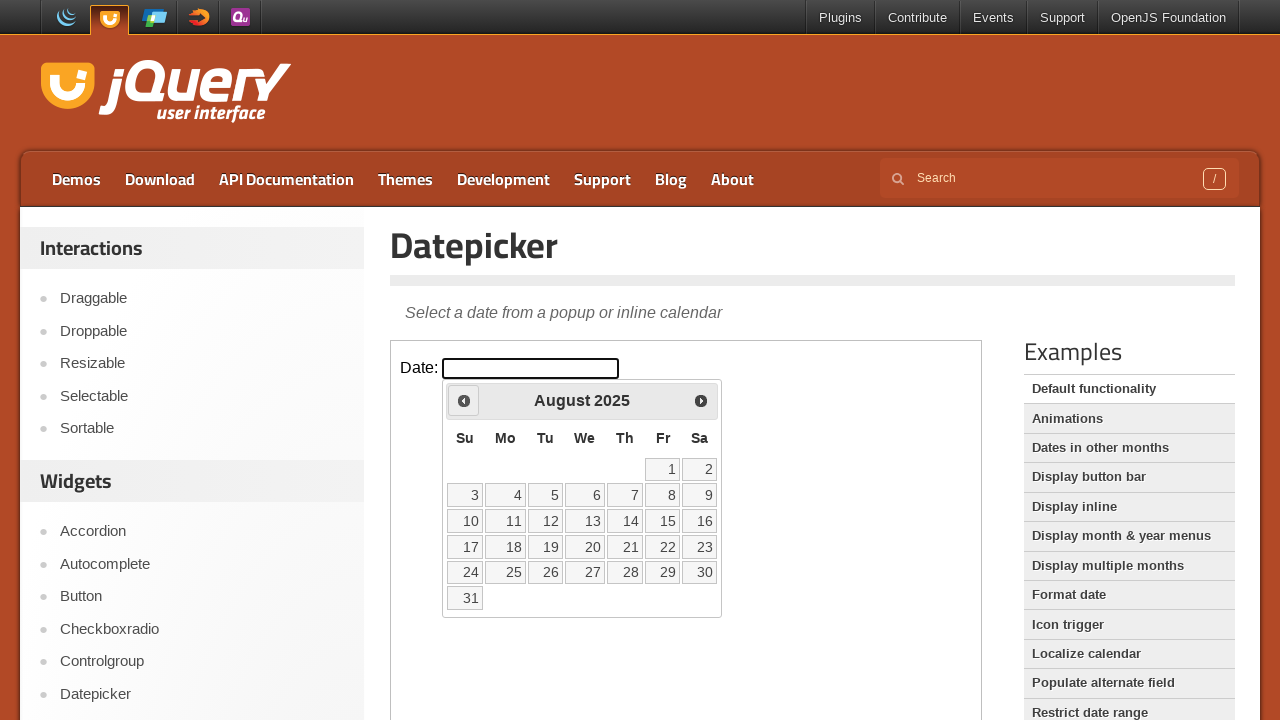

Clicked Prev button to navigate to earlier month (currently at August) at (464, 400) on iframe.demo-frame >> nth=0 >> internal:control=enter-frame >> text=Prev
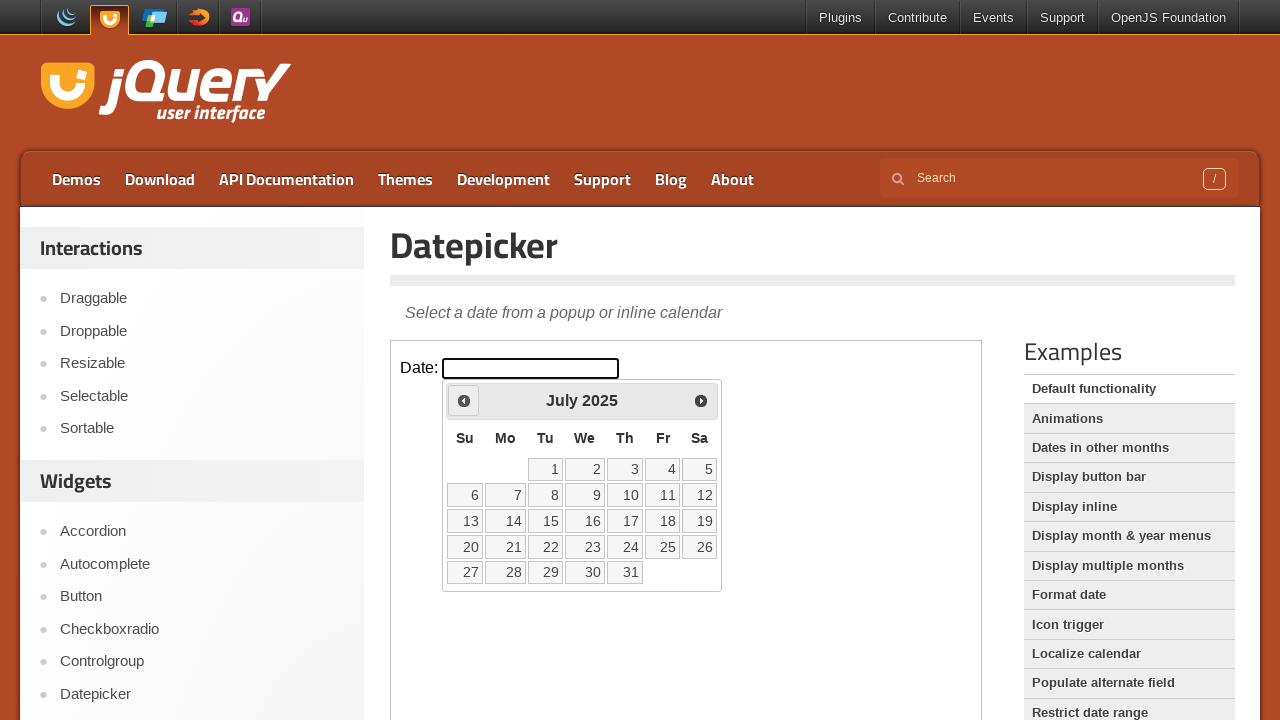

Clicked Prev button to navigate to earlier month (currently at July) at (464, 400) on iframe.demo-frame >> nth=0 >> internal:control=enter-frame >> text=Prev
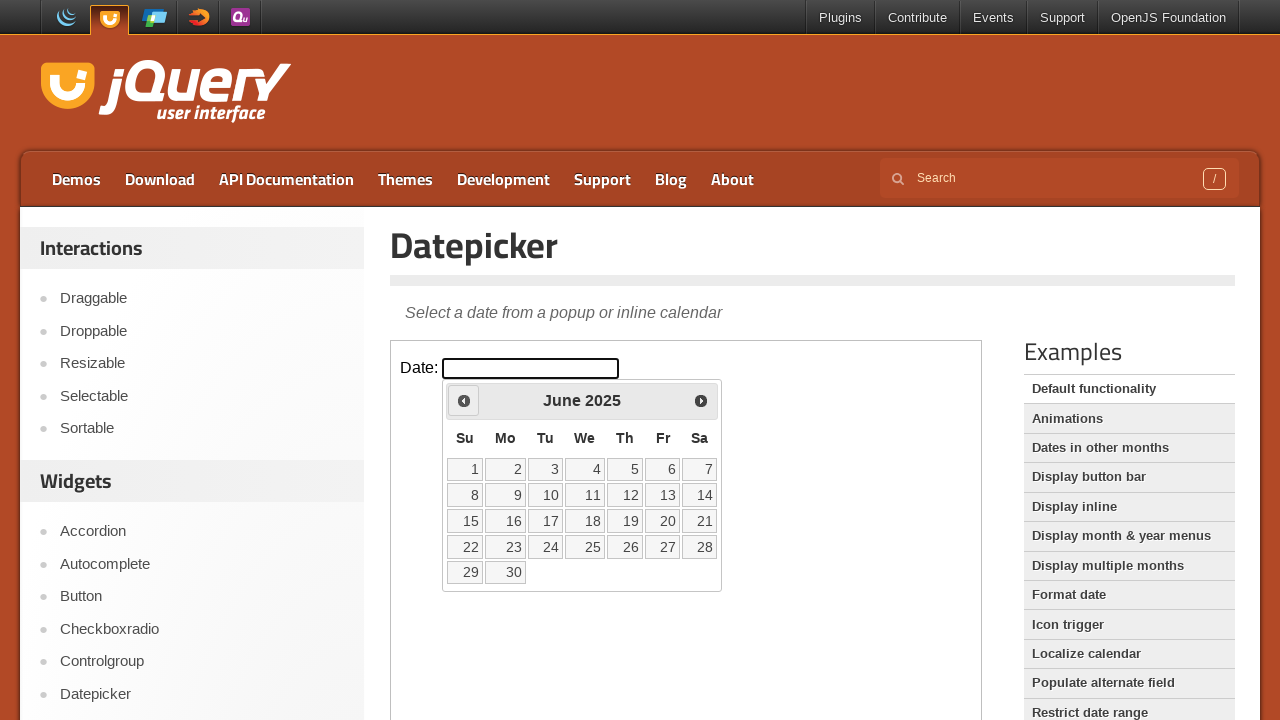

Clicked Prev button to navigate to earlier month (currently at June) at (464, 400) on iframe.demo-frame >> nth=0 >> internal:control=enter-frame >> text=Prev
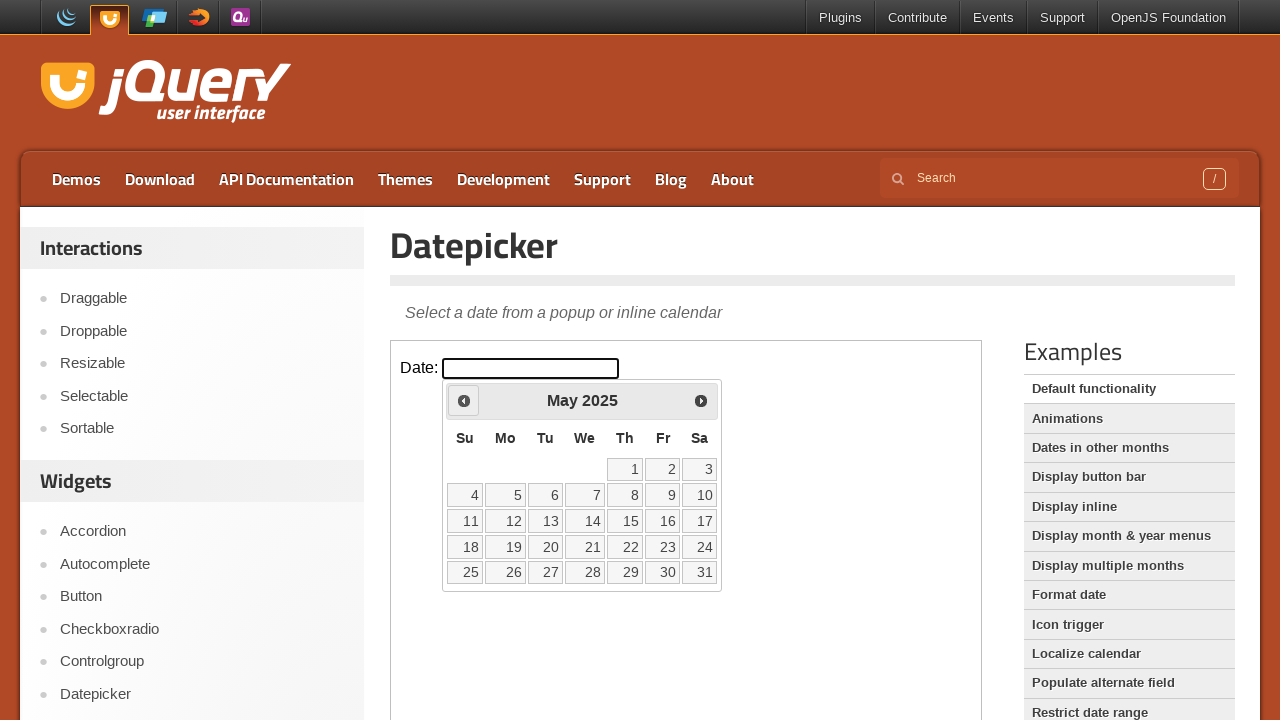

Clicked Prev button to navigate to earlier month (currently at May) at (464, 400) on iframe.demo-frame >> nth=0 >> internal:control=enter-frame >> text=Prev
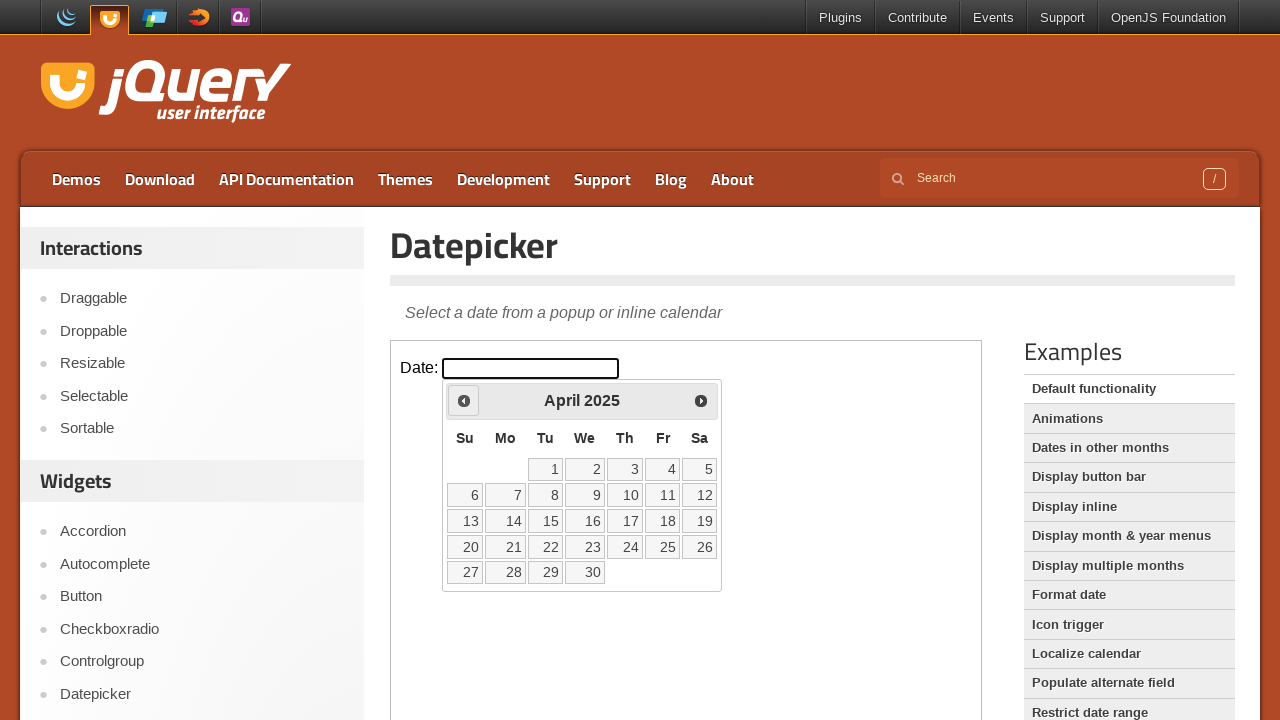

Clicked Prev button to navigate to earlier month (currently at April) at (464, 400) on iframe.demo-frame >> nth=0 >> internal:control=enter-frame >> text=Prev
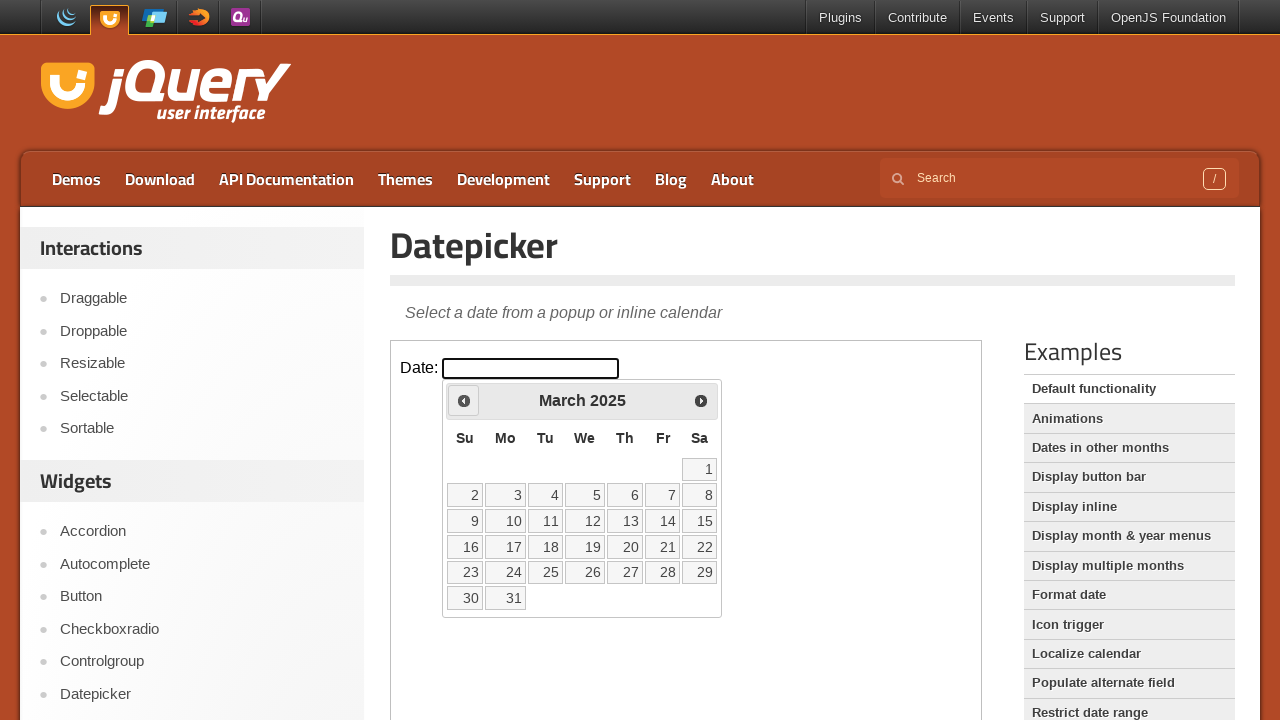

Clicked Prev button to navigate to earlier month (currently at March) at (464, 400) on iframe.demo-frame >> nth=0 >> internal:control=enter-frame >> text=Prev
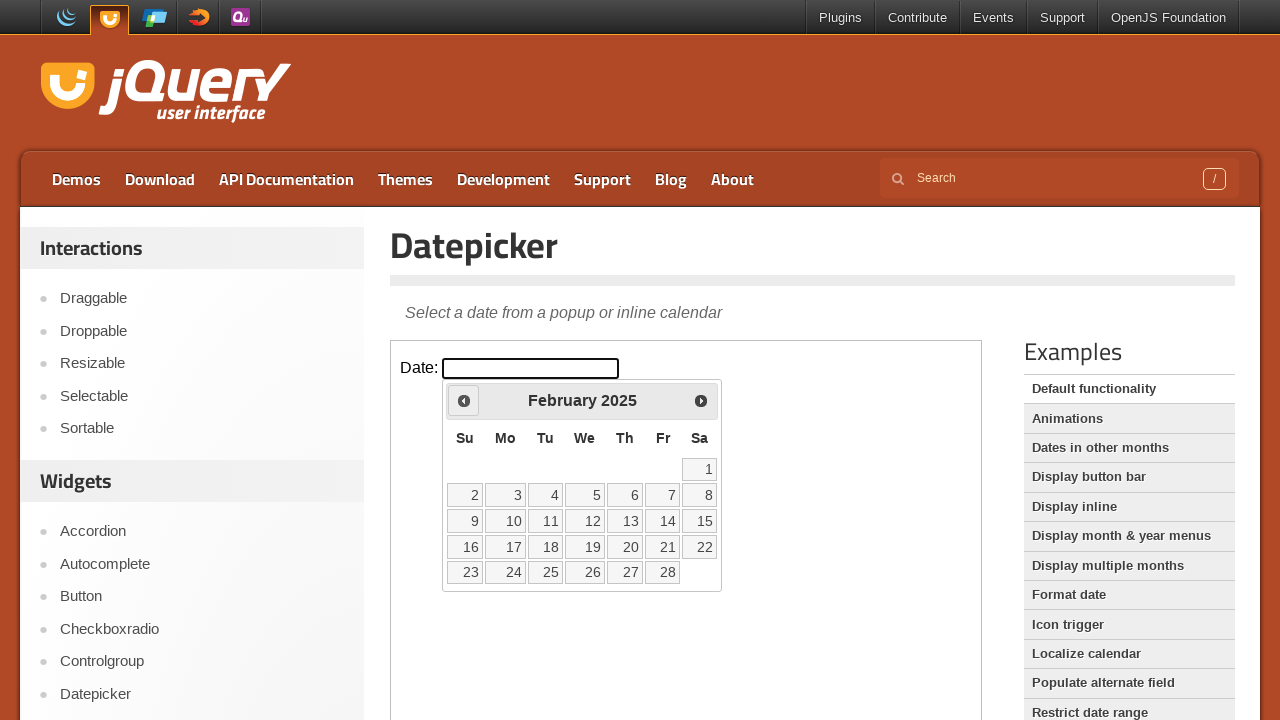

Clicked Prev button to navigate to earlier month (currently at February) at (464, 400) on iframe.demo-frame >> nth=0 >> internal:control=enter-frame >> text=Prev
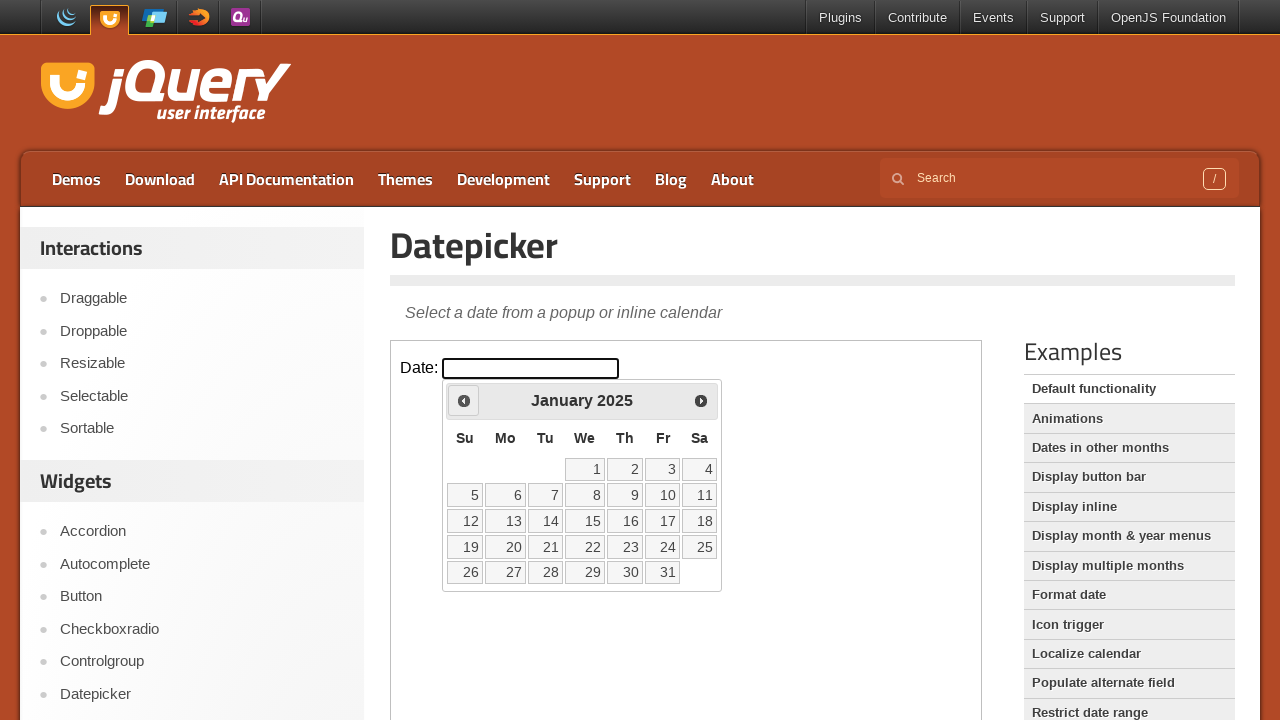

Reached January as base month for navigation
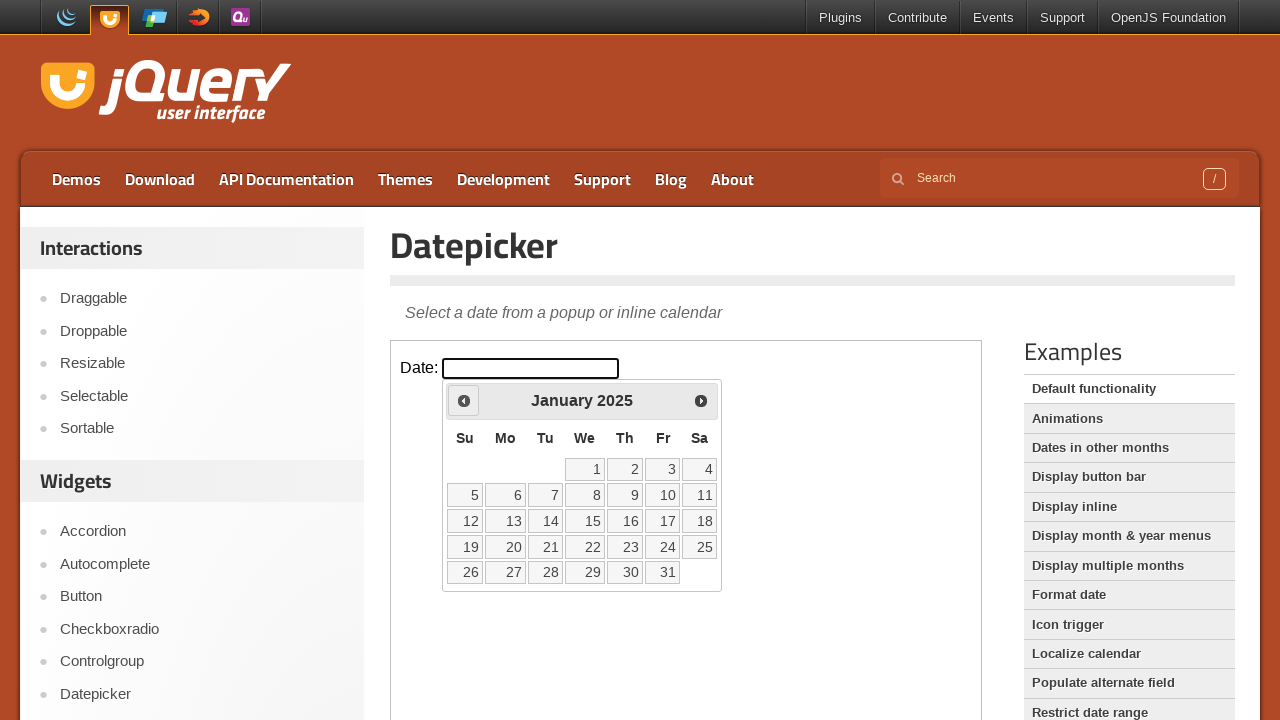

Clicked Next button to navigate to later month (currently at January) at (701, 400) on iframe.demo-frame >> nth=0 >> internal:control=enter-frame >> text=Next
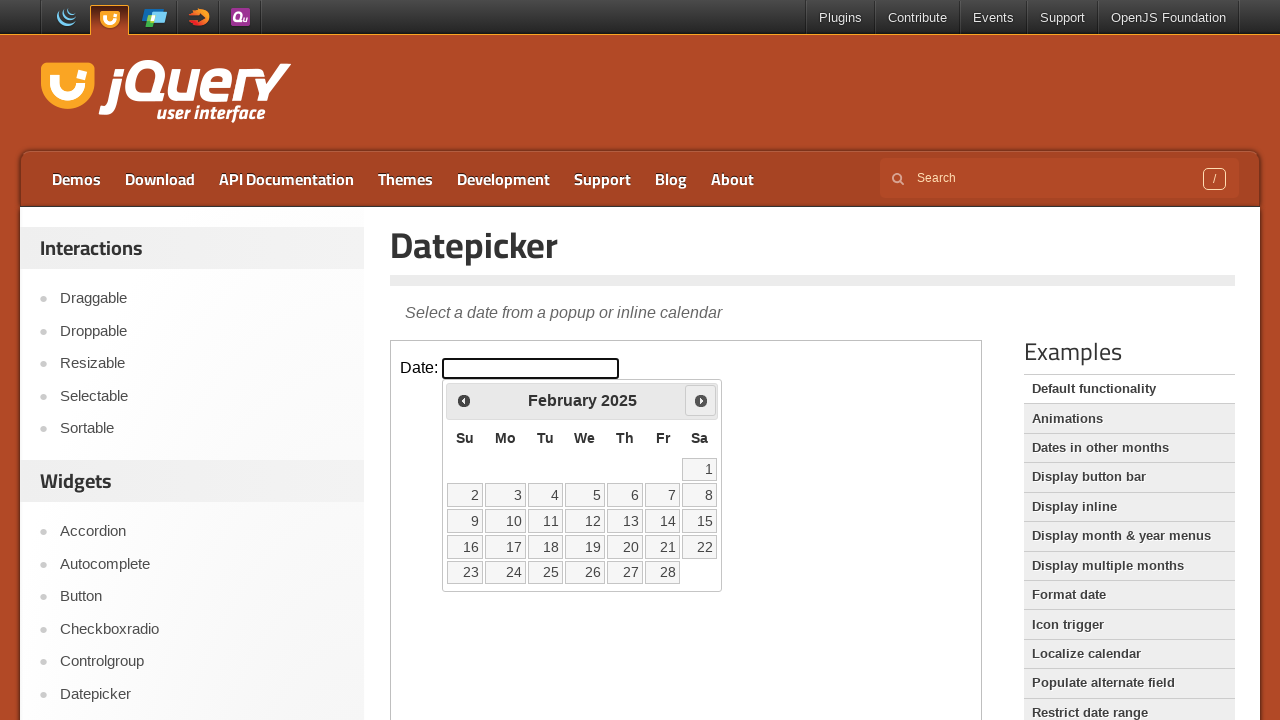

Clicked Next button to navigate to later month (currently at February) at (701, 400) on iframe.demo-frame >> nth=0 >> internal:control=enter-frame >> text=Next
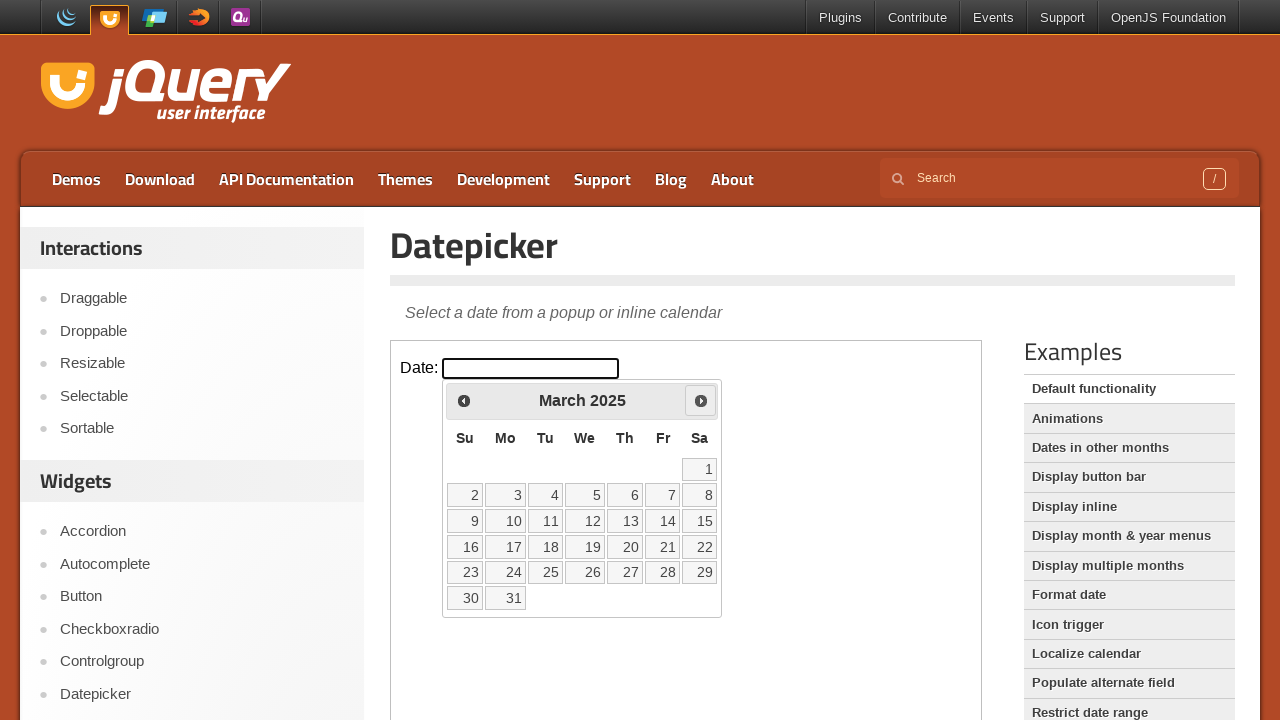

Reached target month March
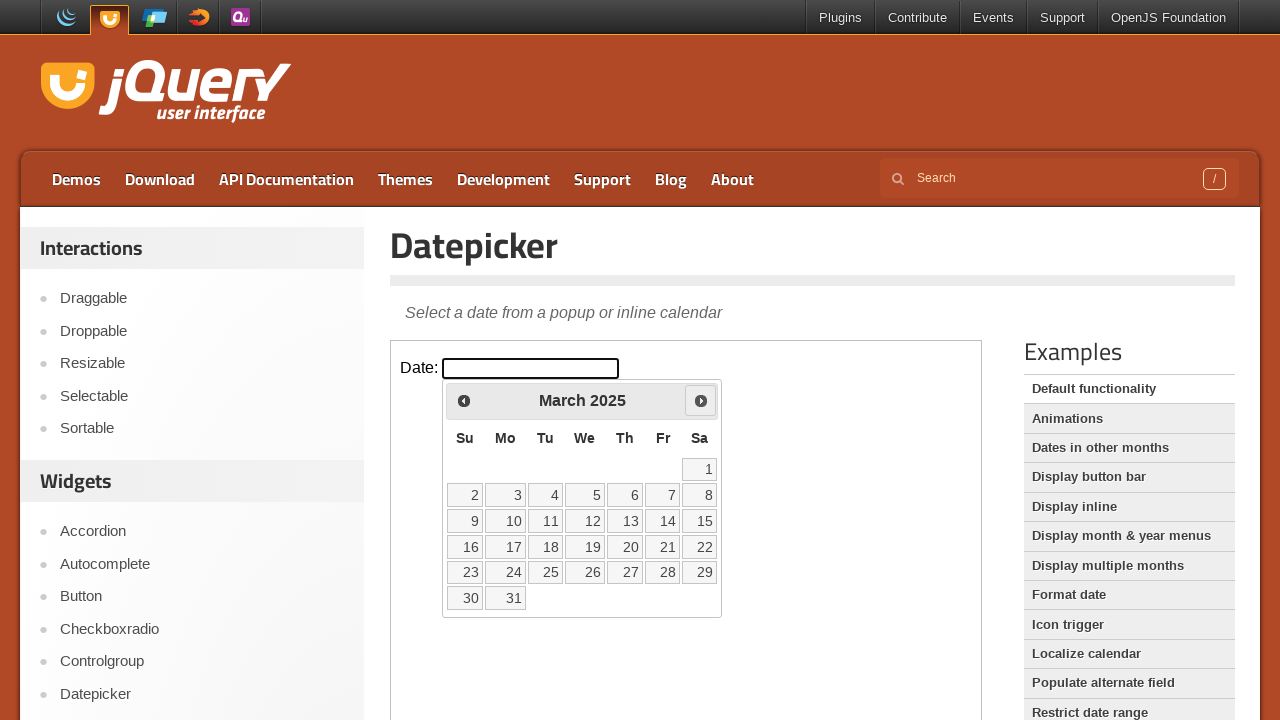

Clicked on day 15 in the calendar at (700, 521) on iframe.demo-frame >> nth=0 >> internal:control=enter-frame >> xpath=//*[text()='
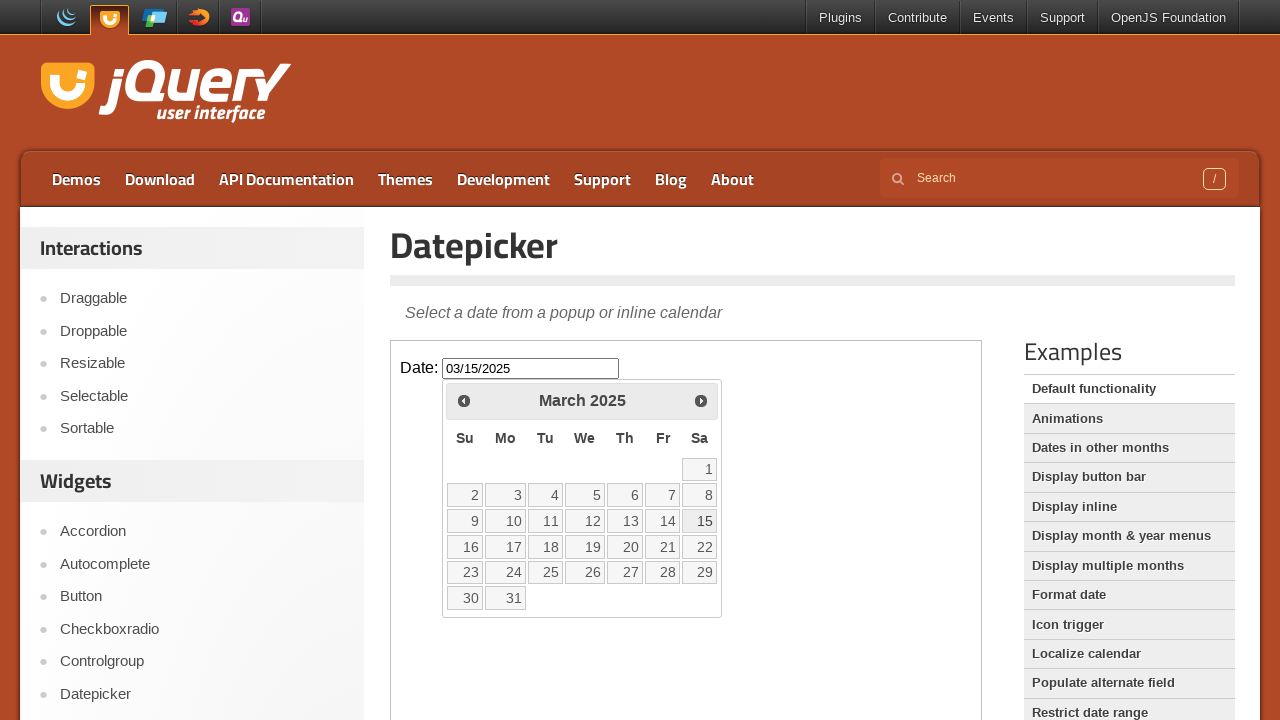

Waited 1 second to observe date selection result
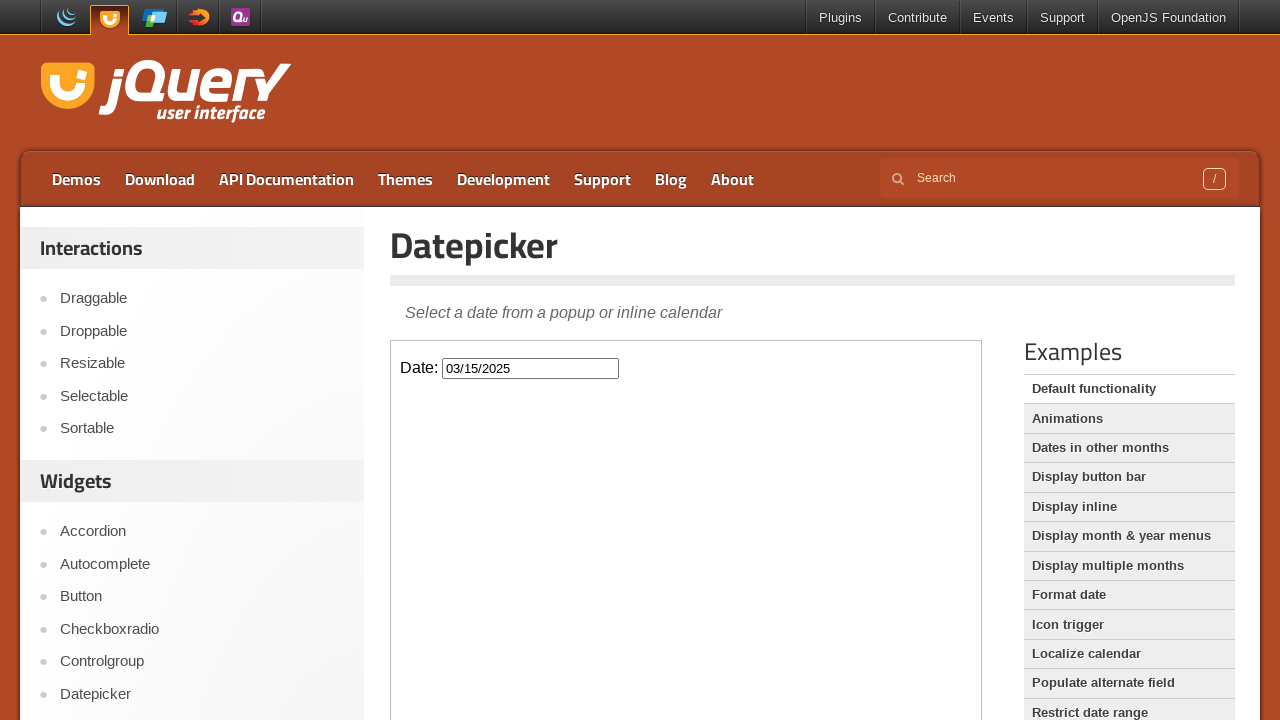

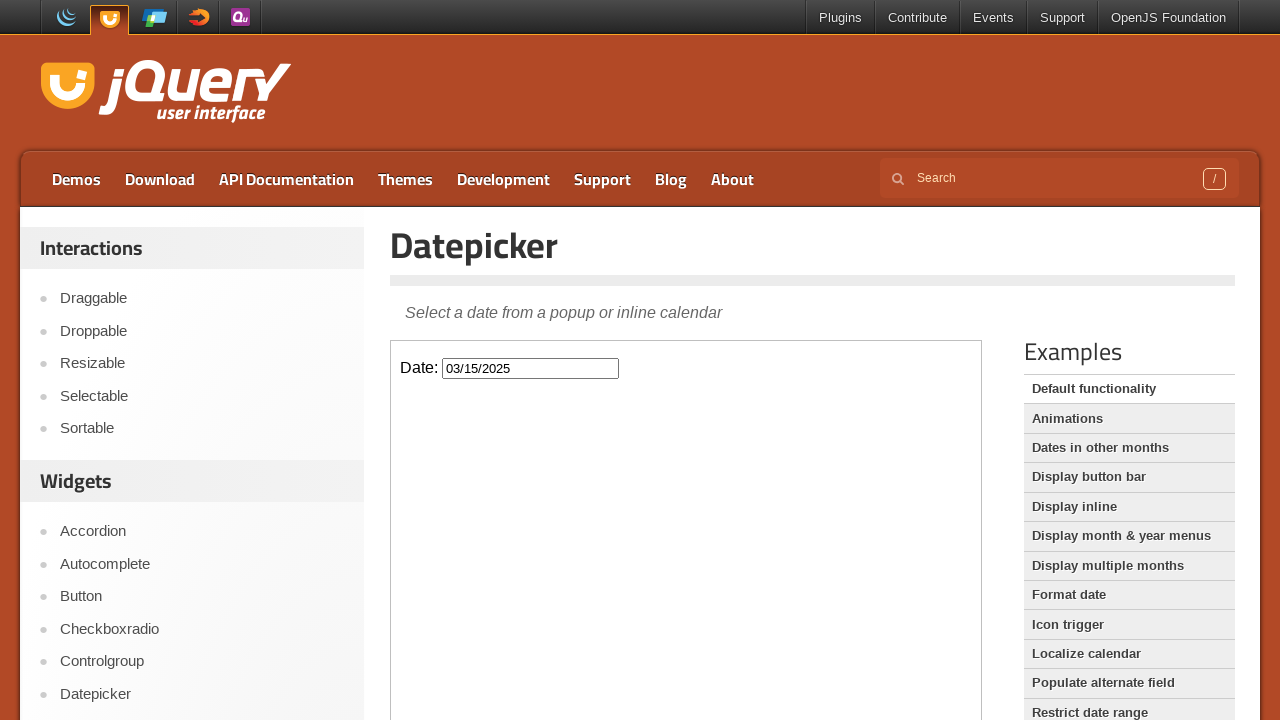